Tests navigation to the Day-use passes page via the Reservations mega menu and verifies the correct URL and page title are displayed.

Starting URL: https://bcparks.ca/

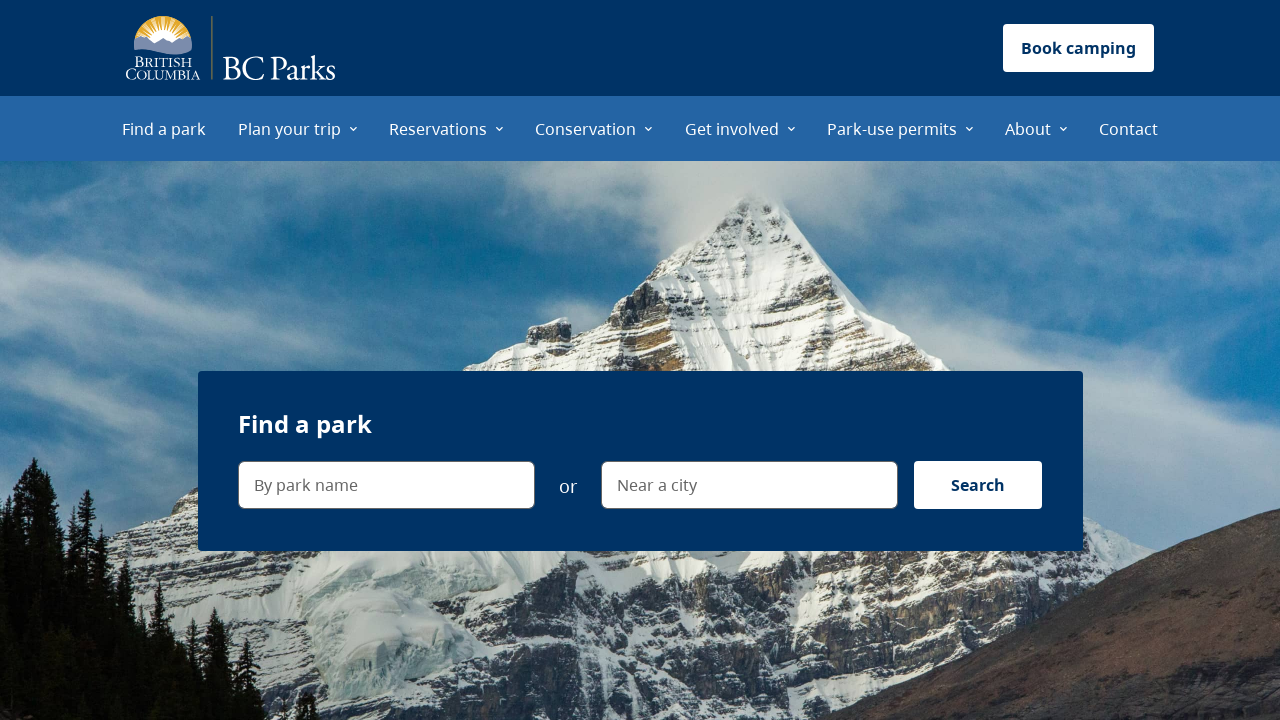

Waited for page to fully load (networkidle)
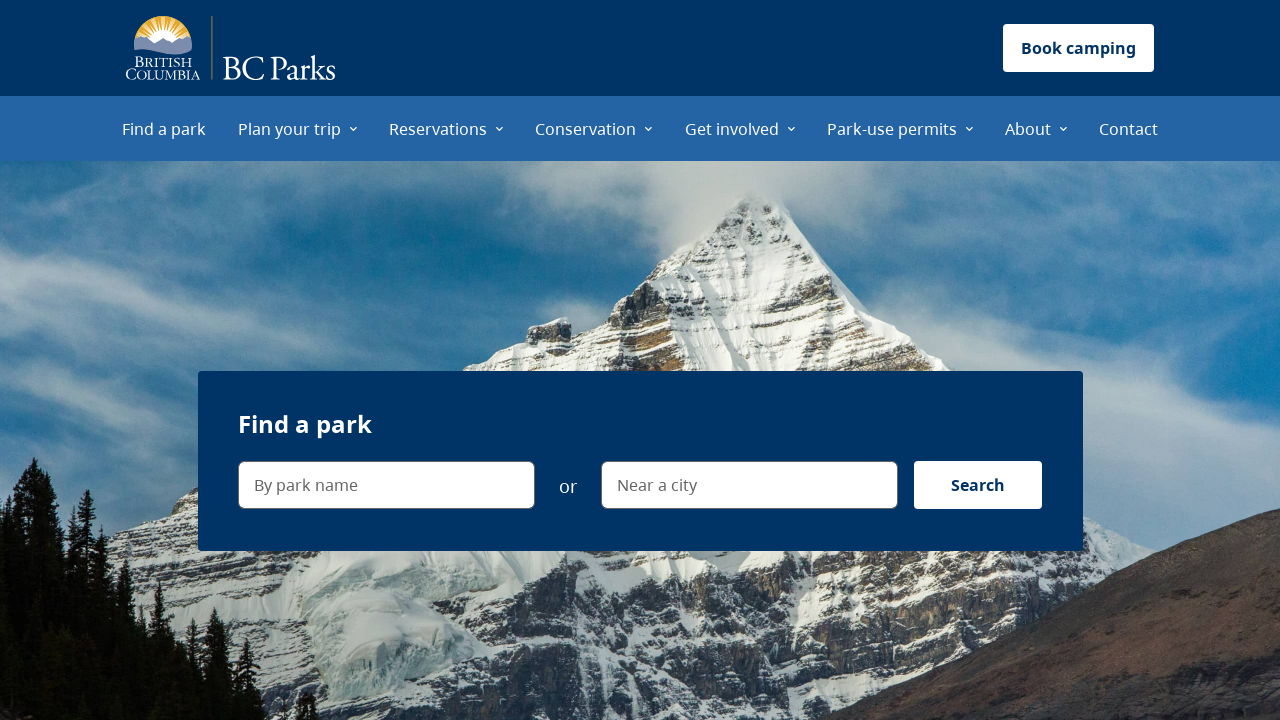

Clicked on Reservations menu item at (446, 128) on internal:role=menuitem[name="Reservations"i]
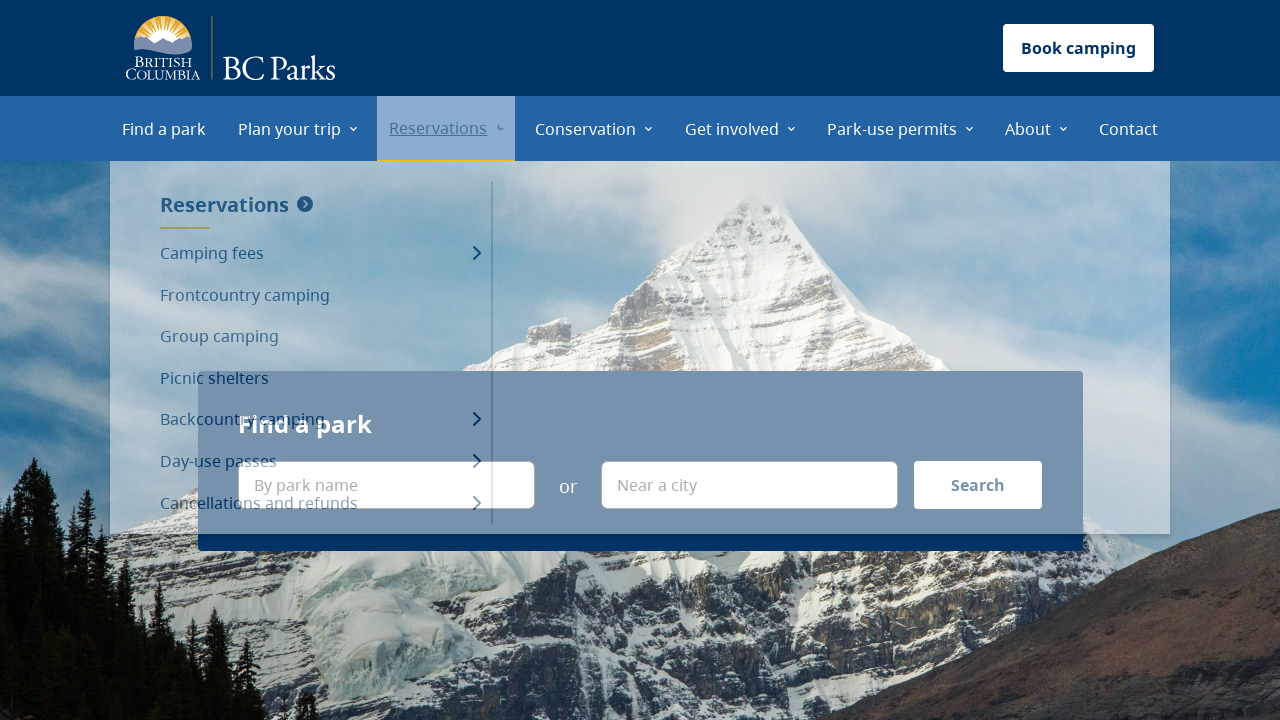

Clicked on Day-use passes submenu at (320, 462) on internal:role=menuitem[name="Day-use passes"i]
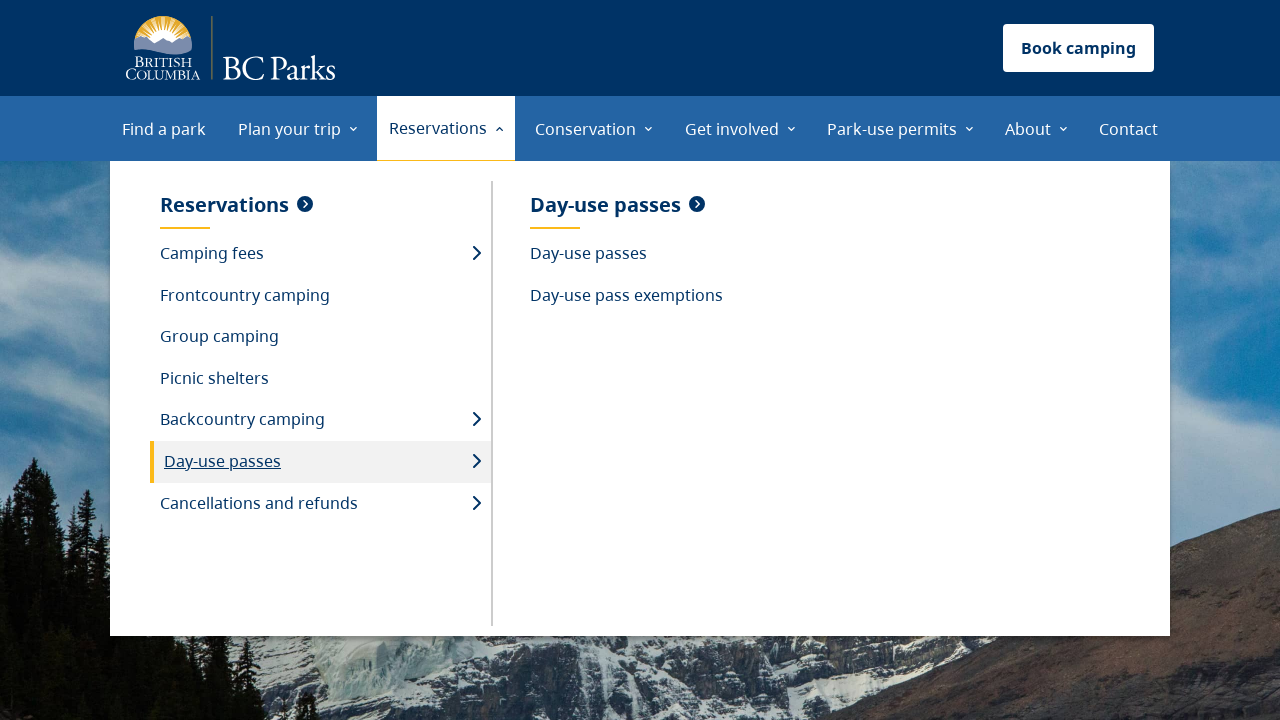

Clicked on nested Day-use passes option at (626, 205) on internal:role=menuitem[name="Day-use passes"i] >> nth=1
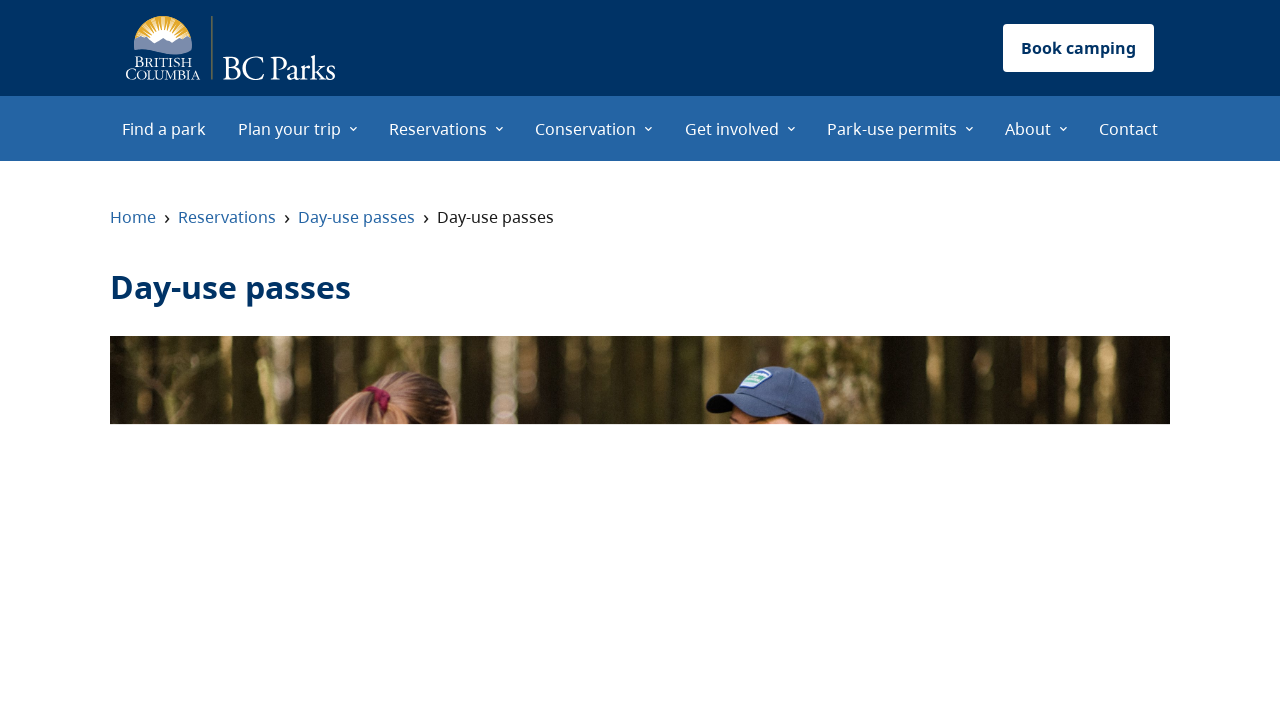

Verified URL is https://bcparks.ca/reservations/day-use-passes/
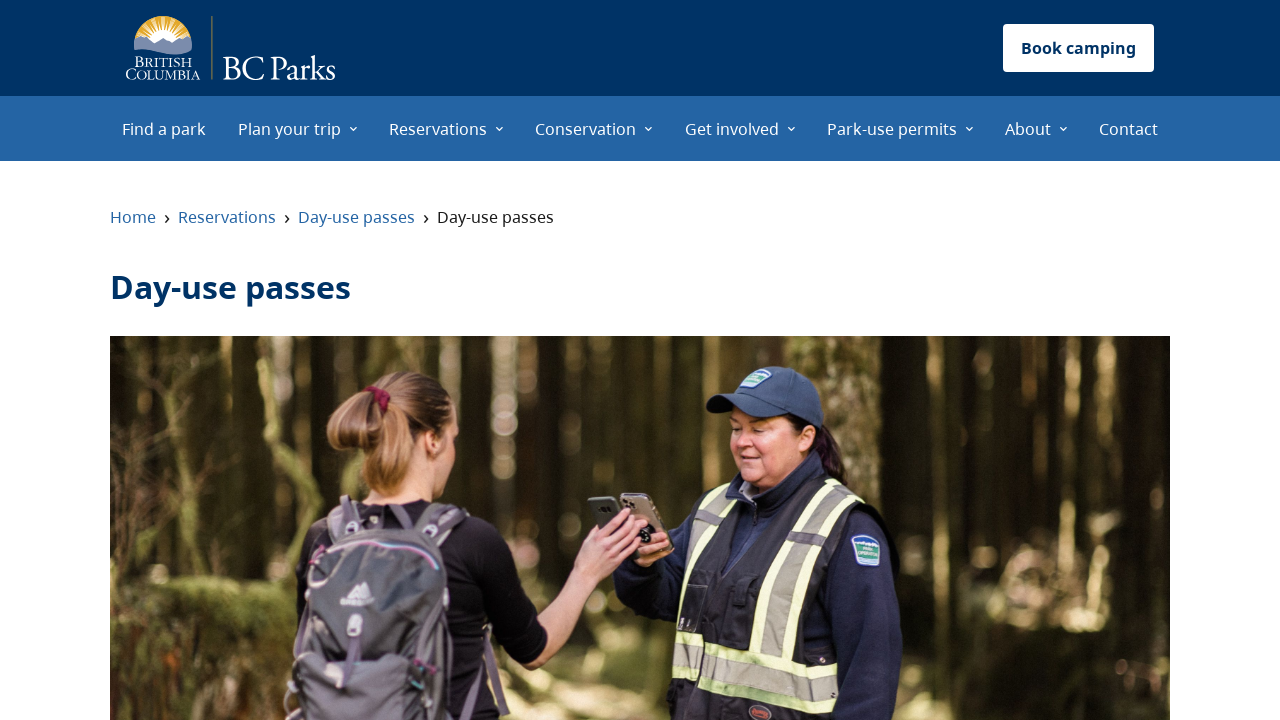

Verified page title is 'Day-use passes | BC Parks'
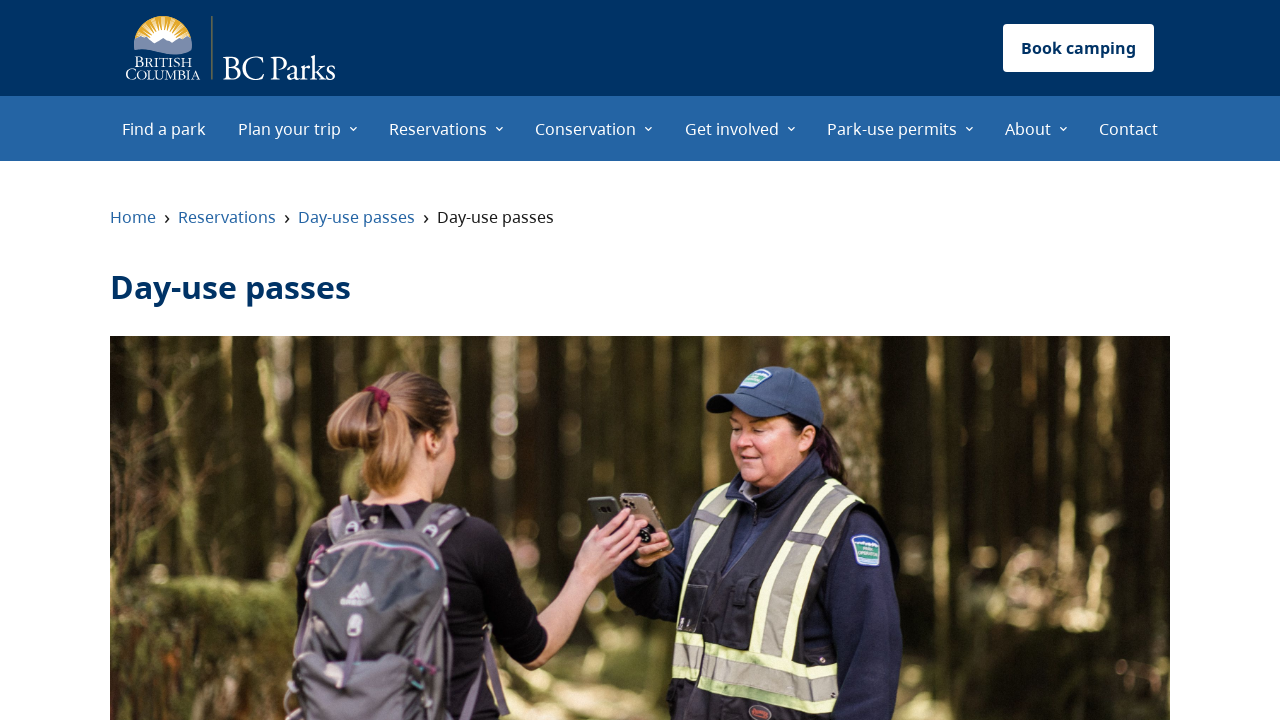

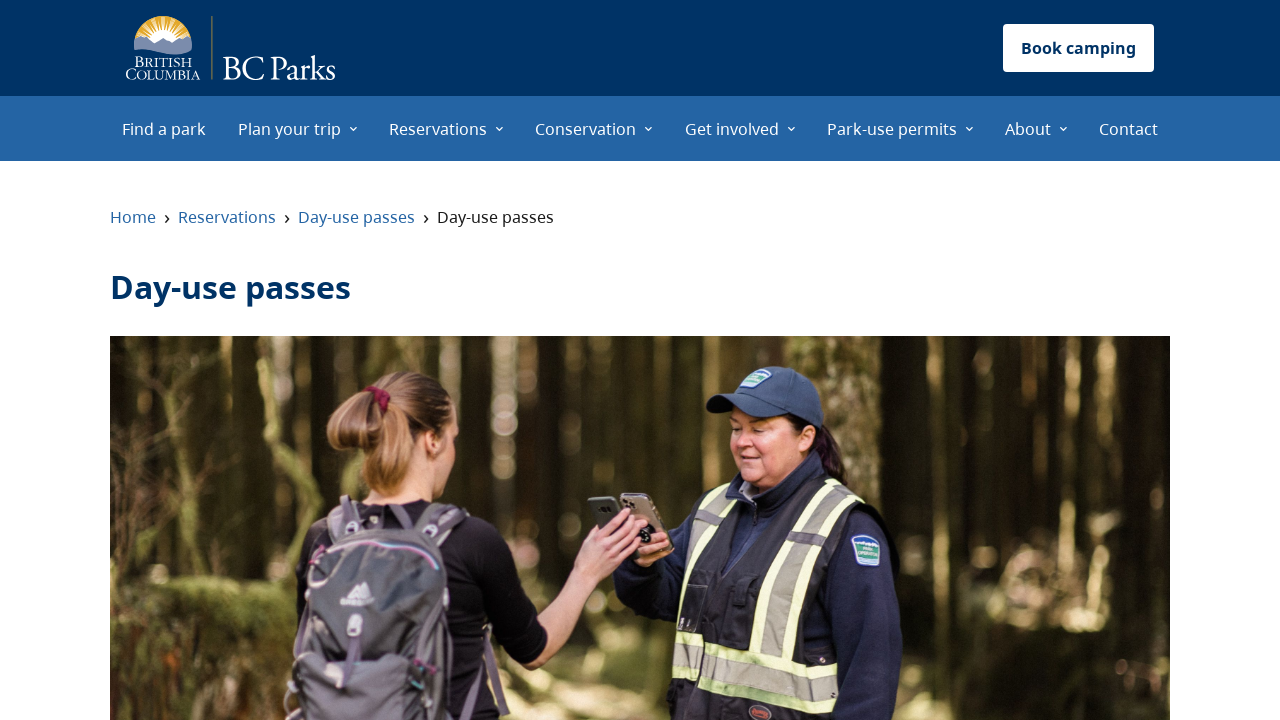